Tests dropdown menu functionality by selecting an option from a select element using index-based selection

Starting URL: https://www.globalsqa.com/demo-site/select-dropdown-menu/

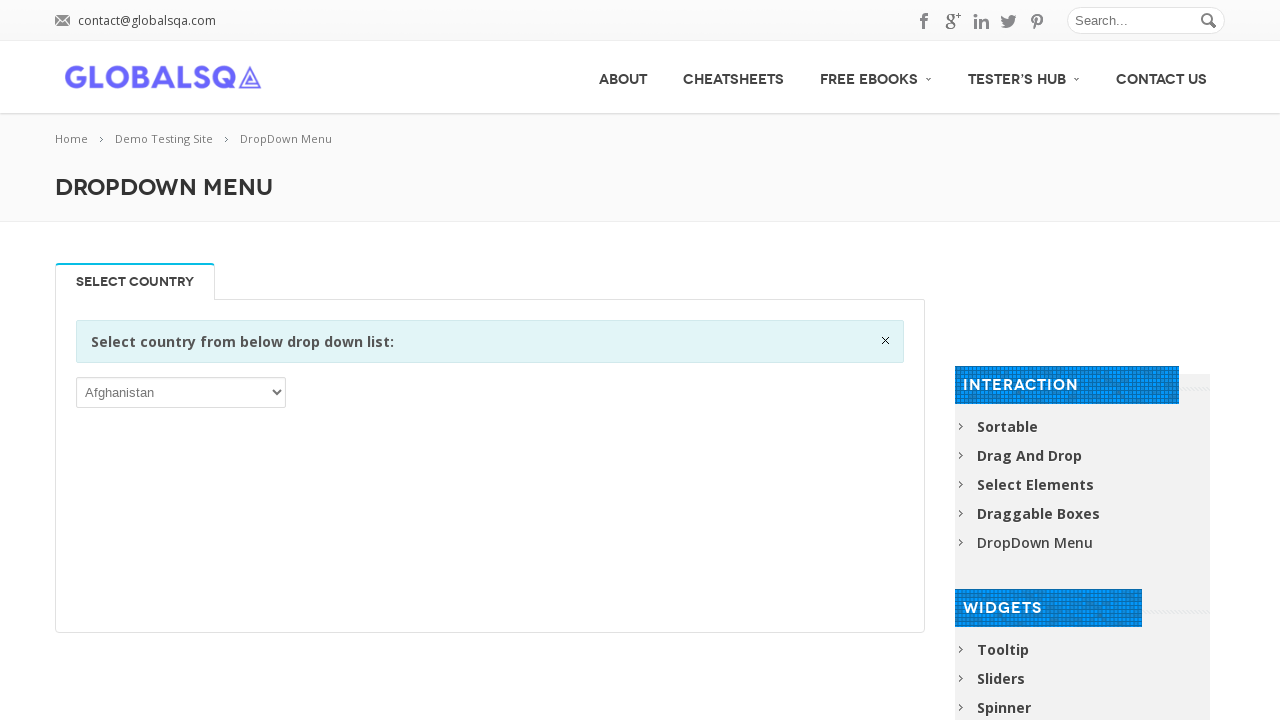

Waited for dropdown select element to load
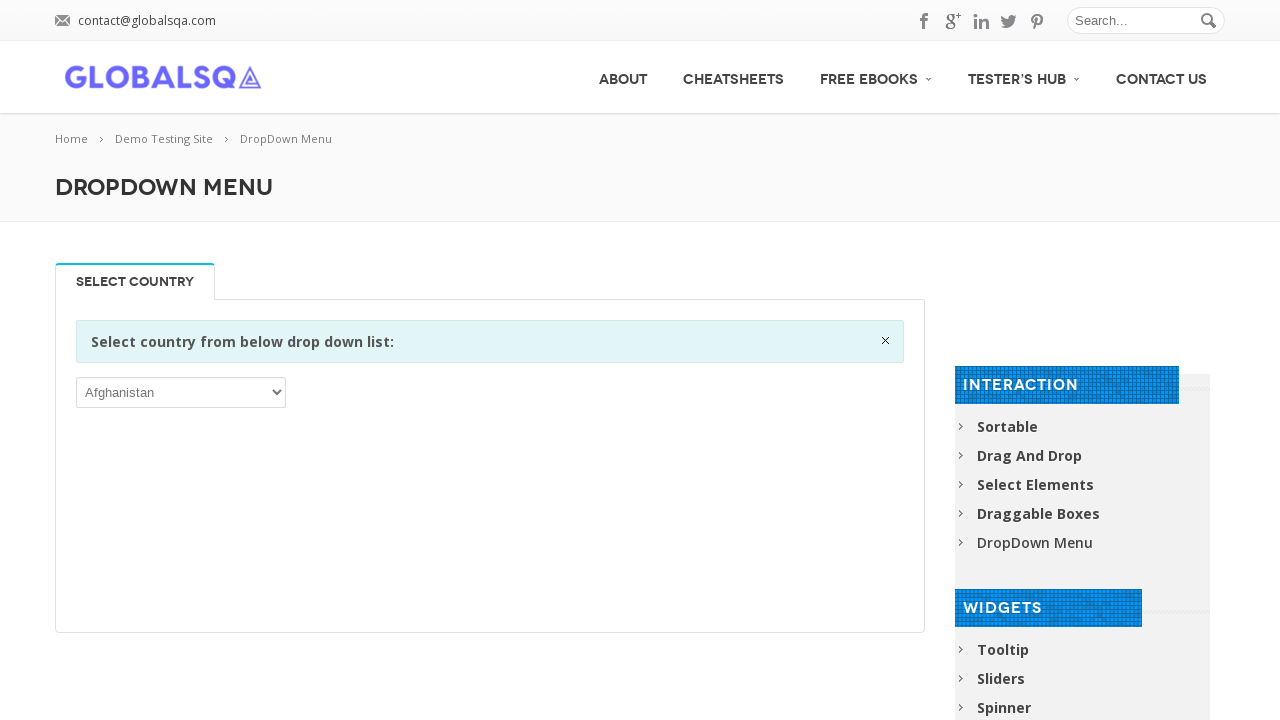

Selected 5th option (index 4) from dropdown menu on select
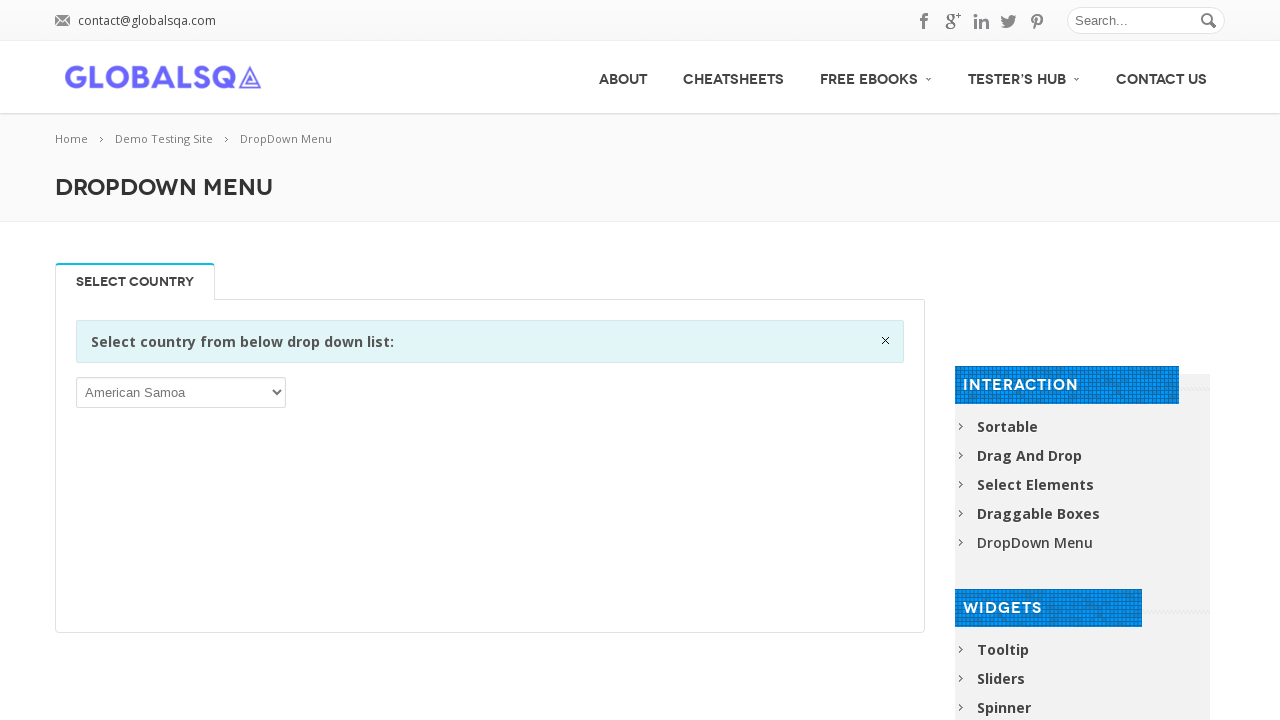

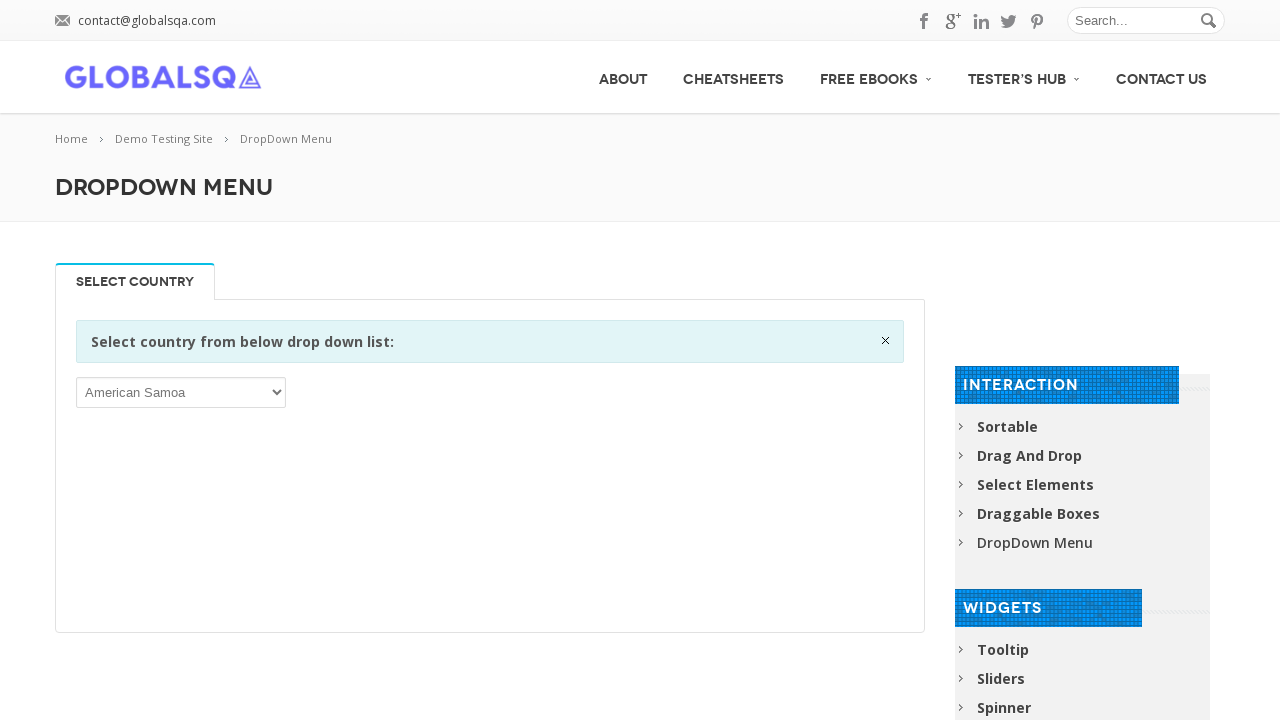